Navigates to the Coderbyte homepage and verifies the page loads successfully by checking the current URL.

Starting URL: https://coderbyte.com

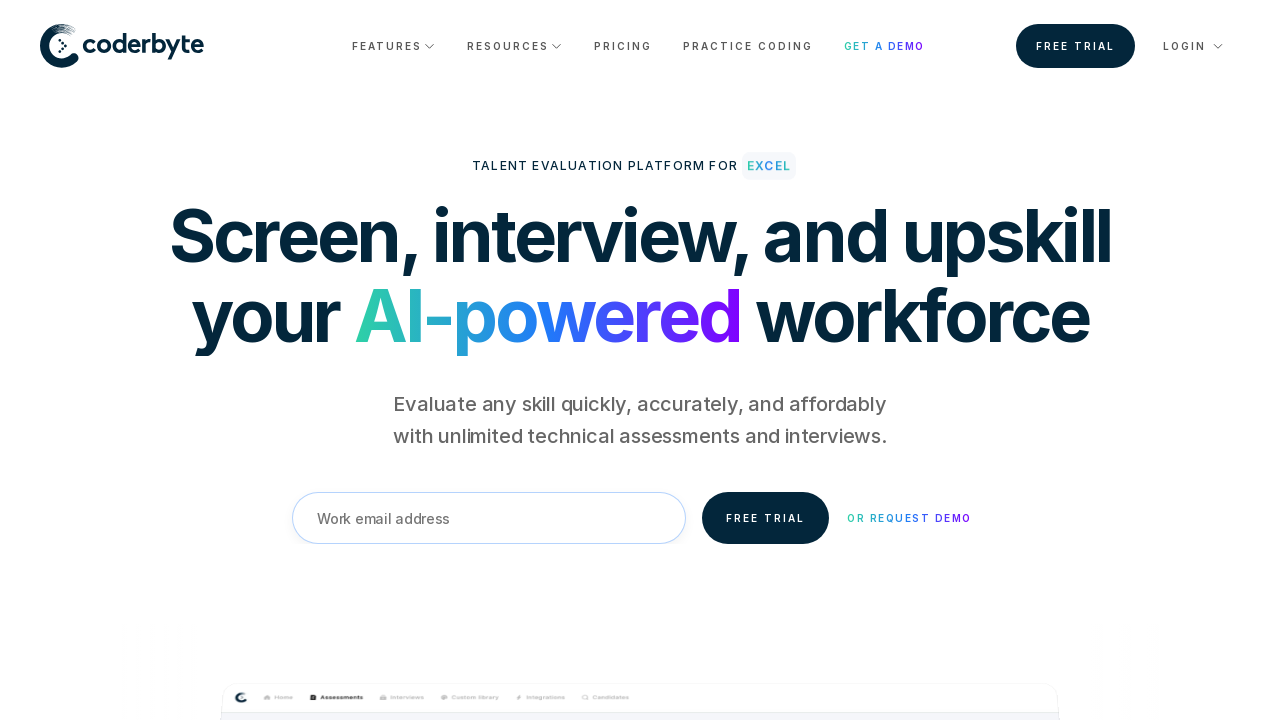

Waited for page to reach domcontentloaded state
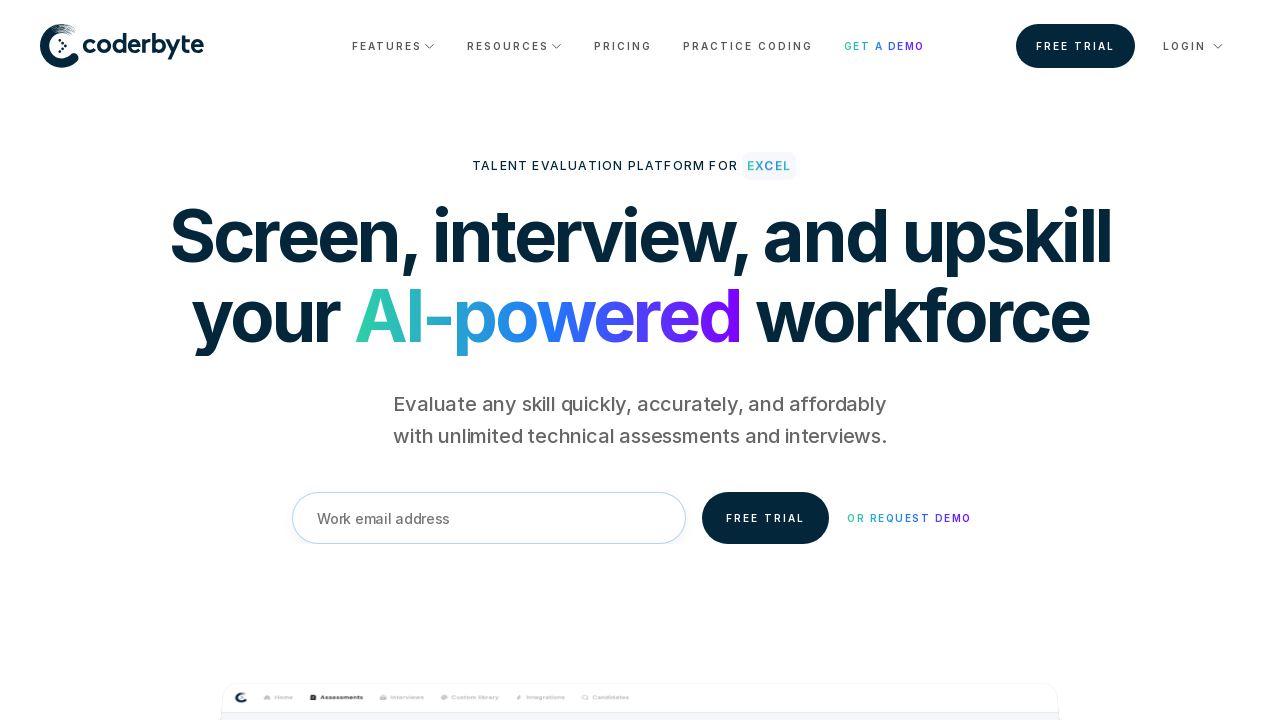

Retrieved current URL from page
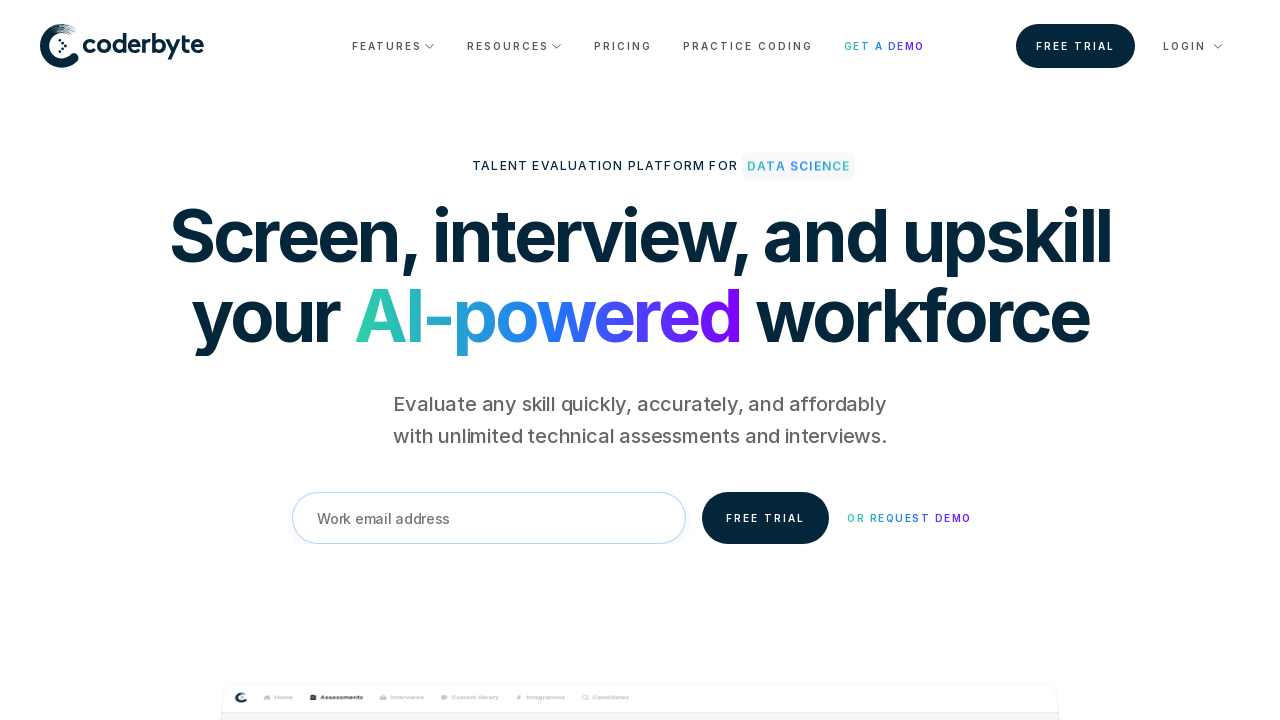

Verified that current URL contains 'coderbyte.com'
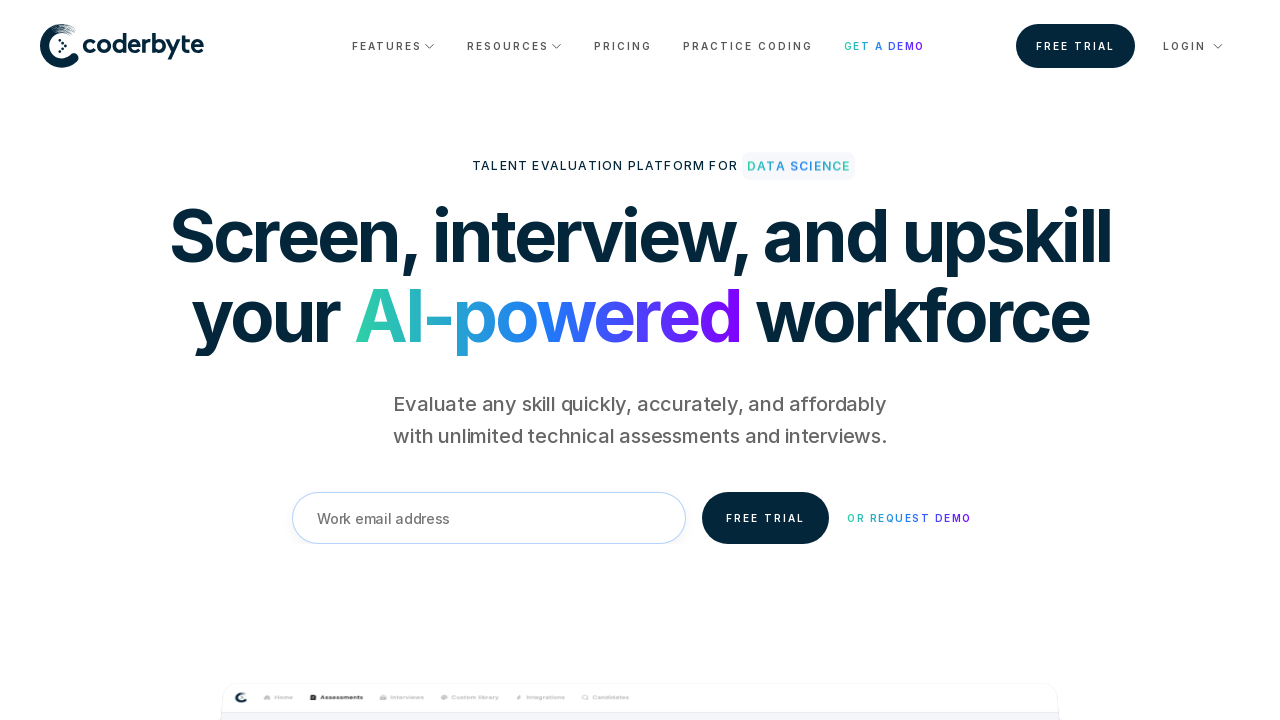

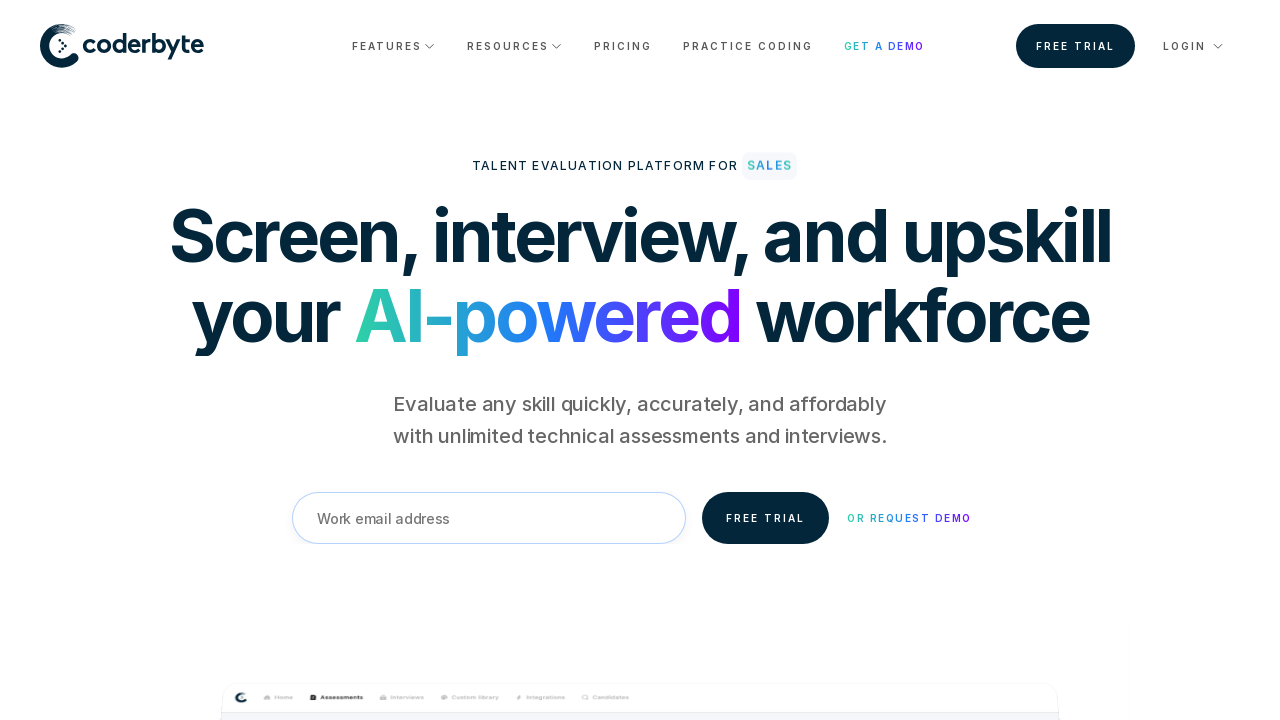